Navigates to the OrangeHRM demo login page and verifies the page loads by checking the title is present.

Starting URL: https://opensource-demo.orangehrmlive.com/web/index.php/auth/login

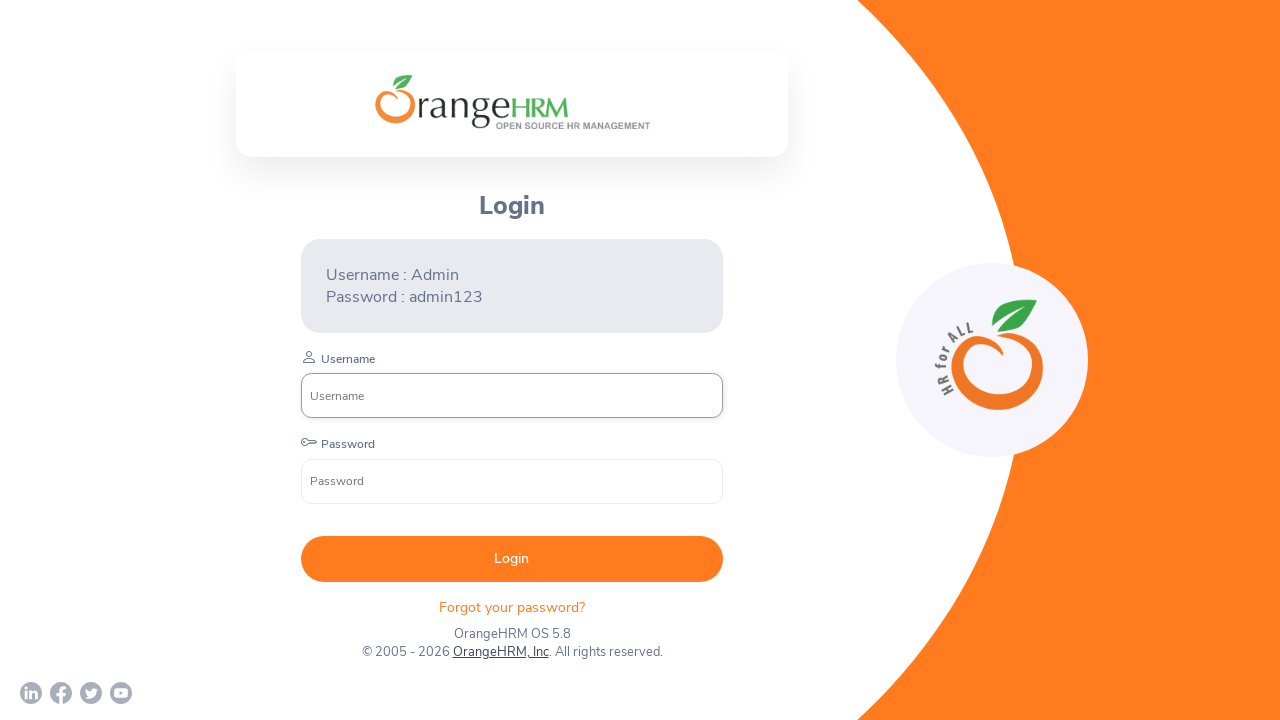

Waited for page to reach domcontentloaded state
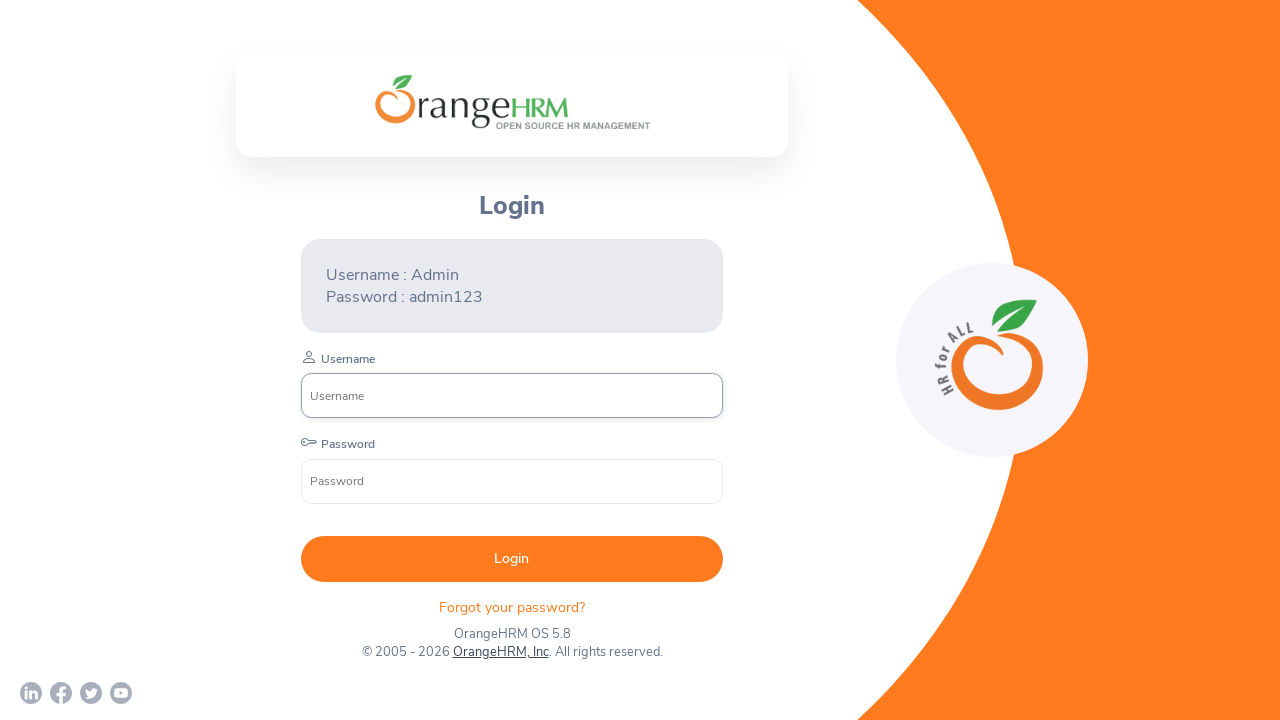

Retrieved page title: OrangeHRM
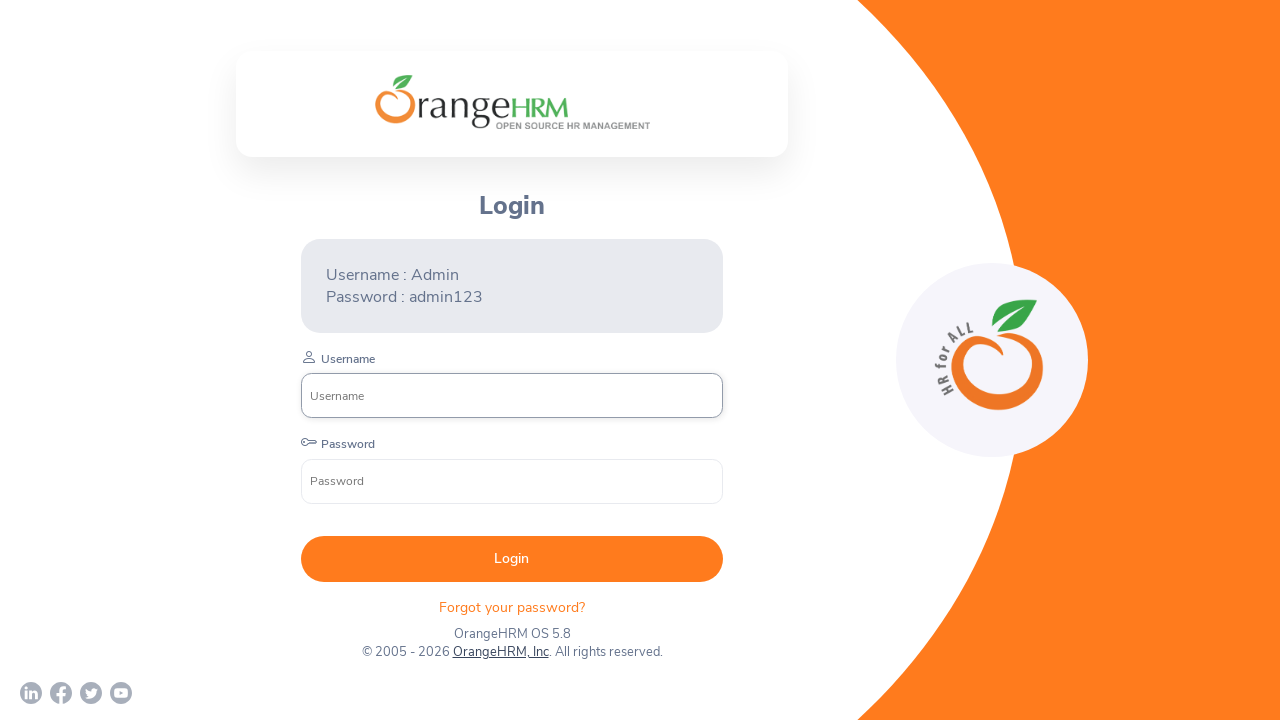

Username input field loaded and is visible
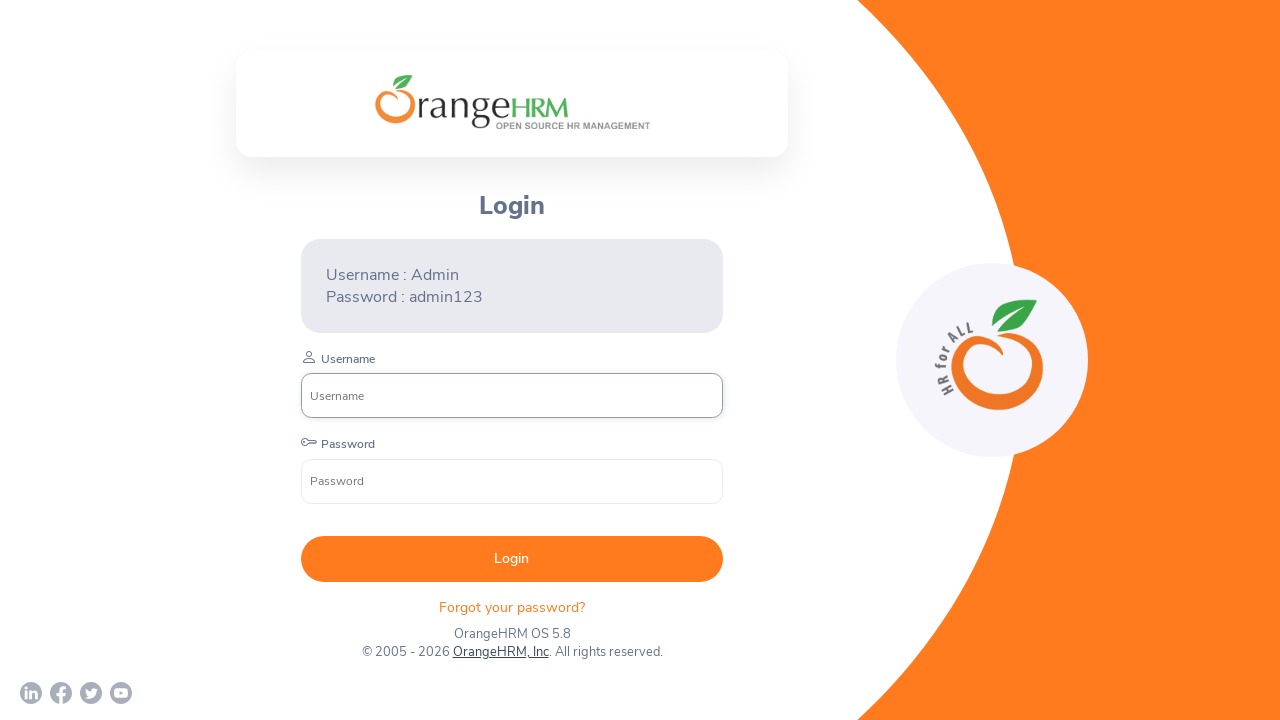

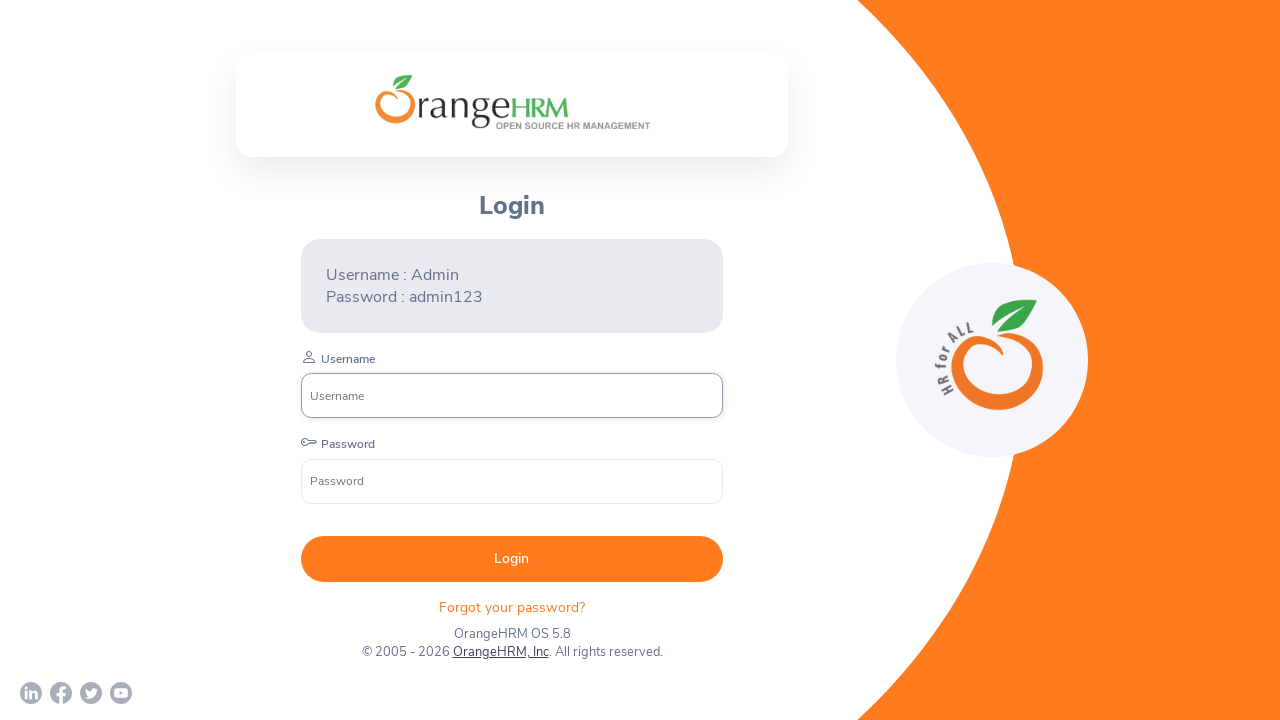